Validates that each table row has edit and delete action links with correct text

Starting URL: https://the-internet.herokuapp.com/challenging_dom

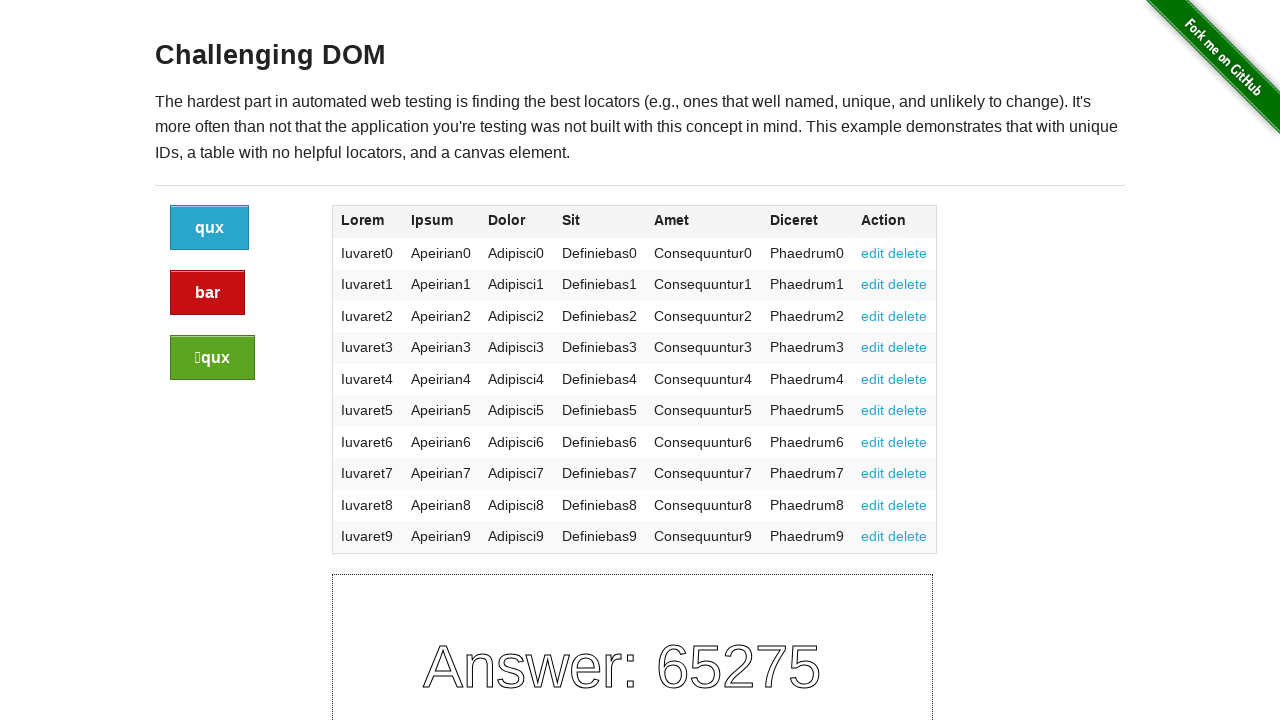

Navigated to challenging DOM page
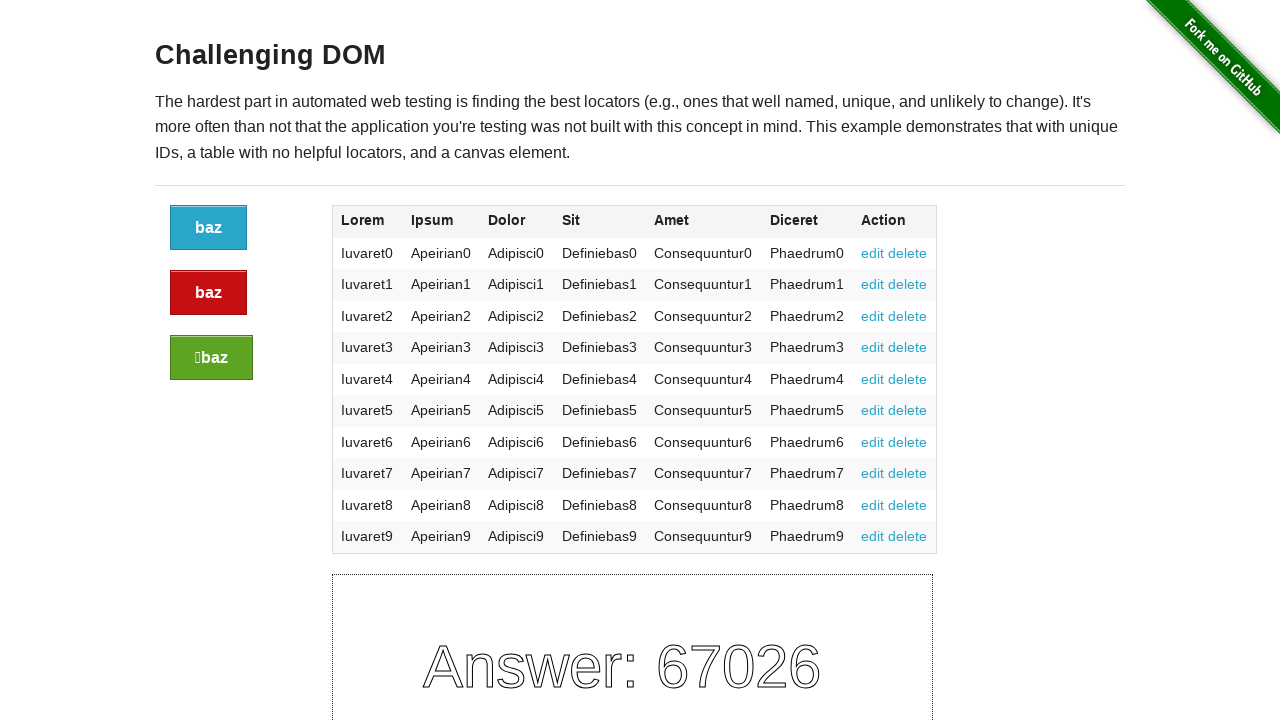

Located table body rows
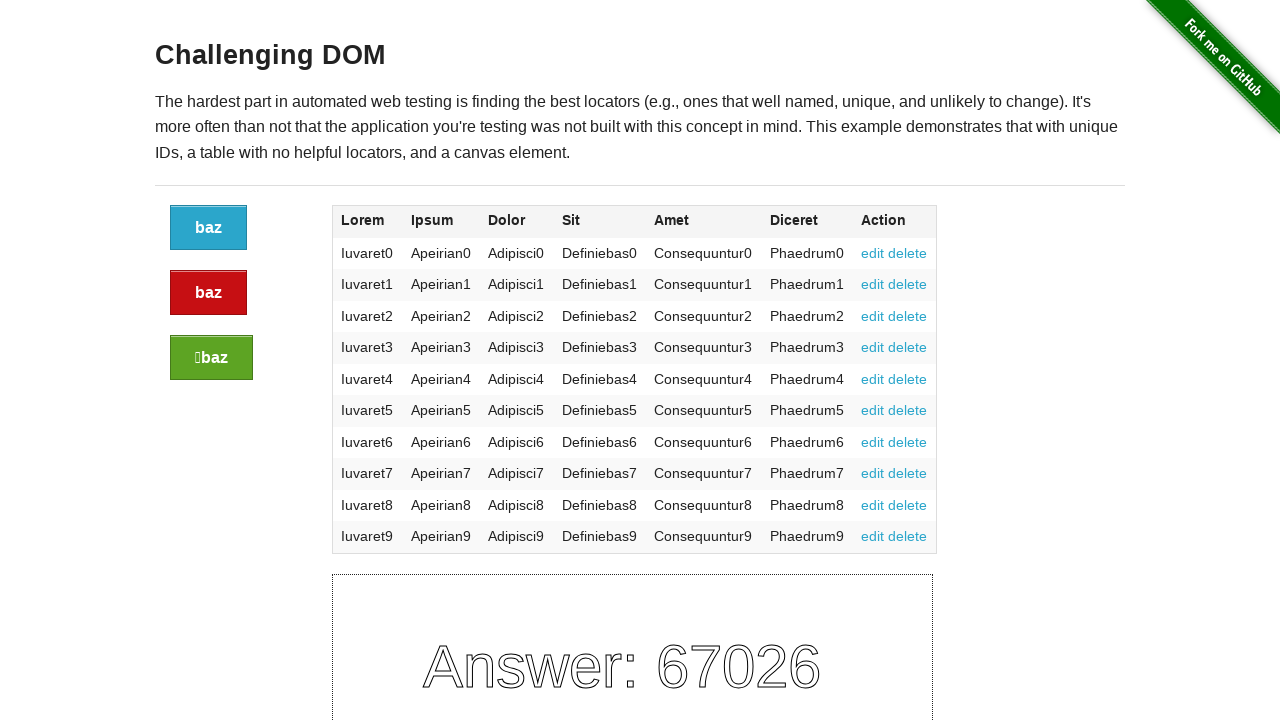

Retrieved row count: 10
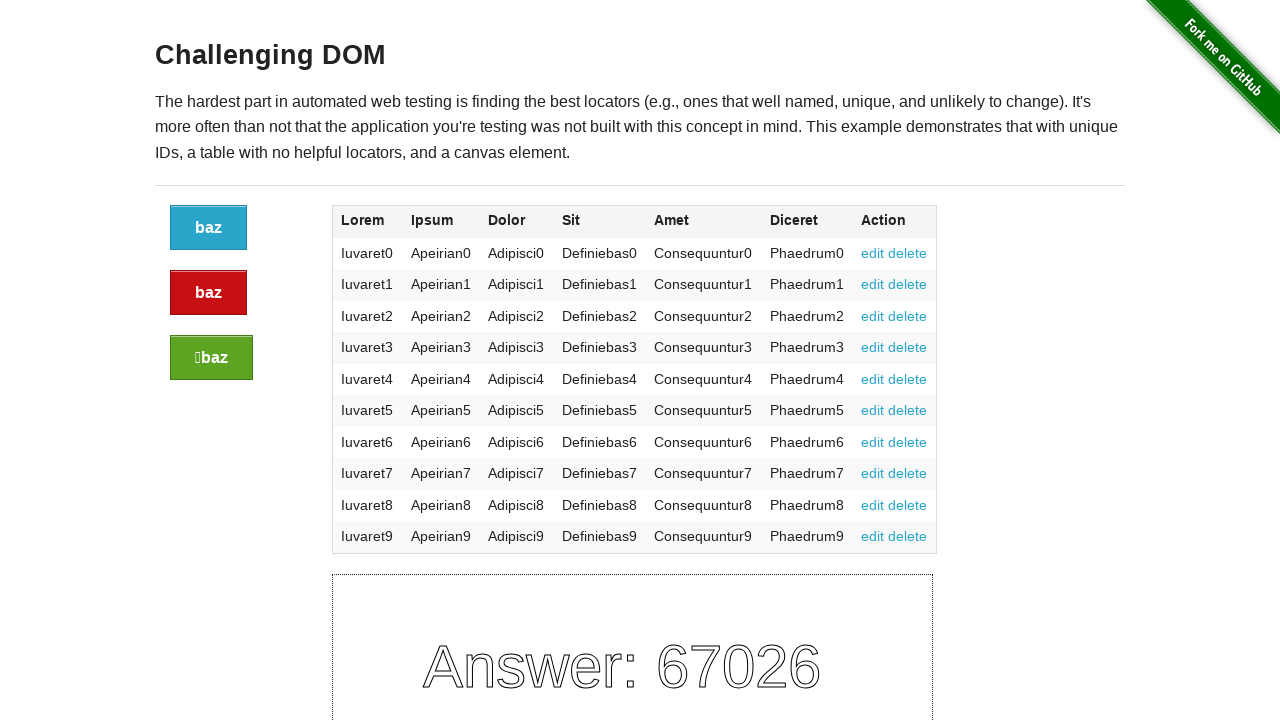

Located action links in row 1
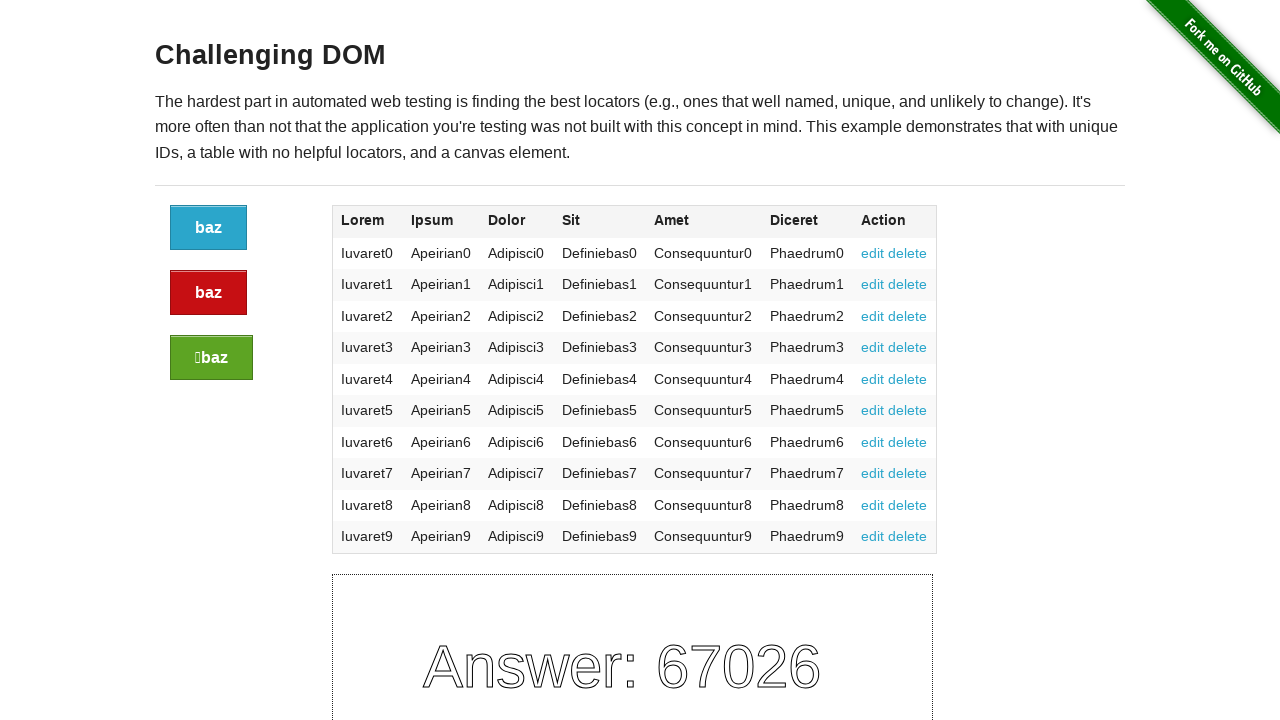

Verified row 1 has 'edit' action link
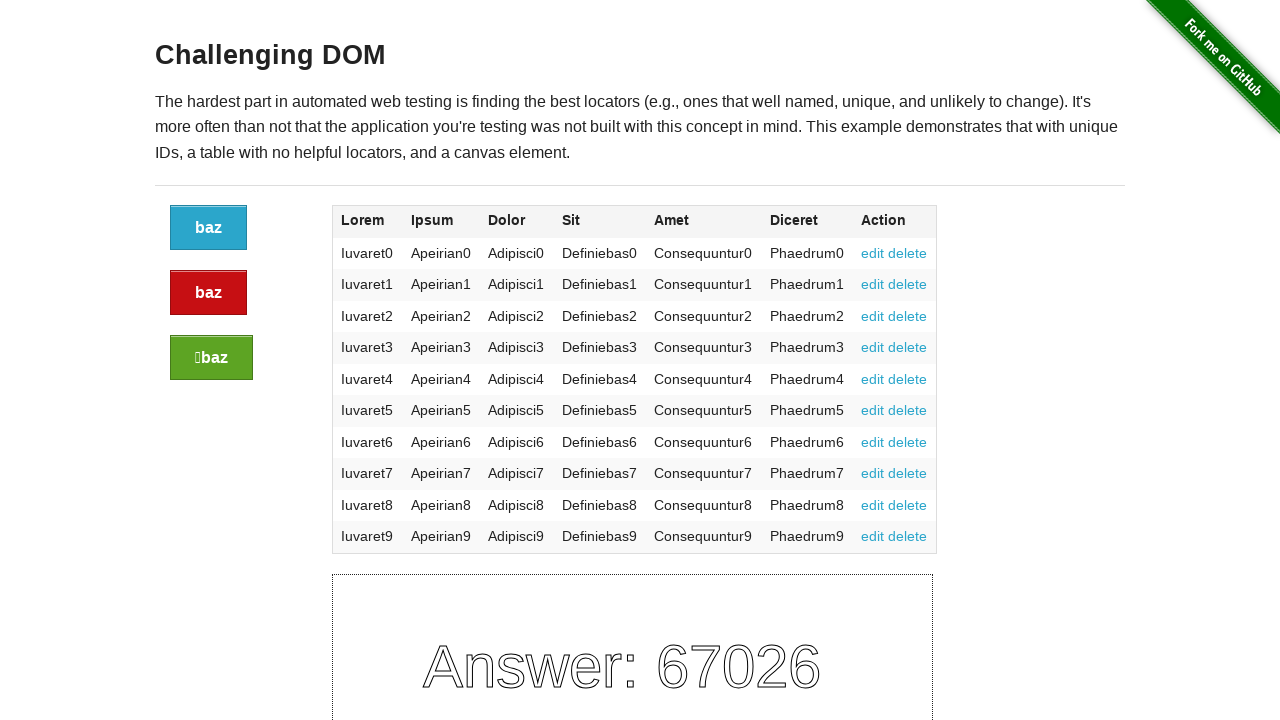

Verified row 1 has 'delete' action link
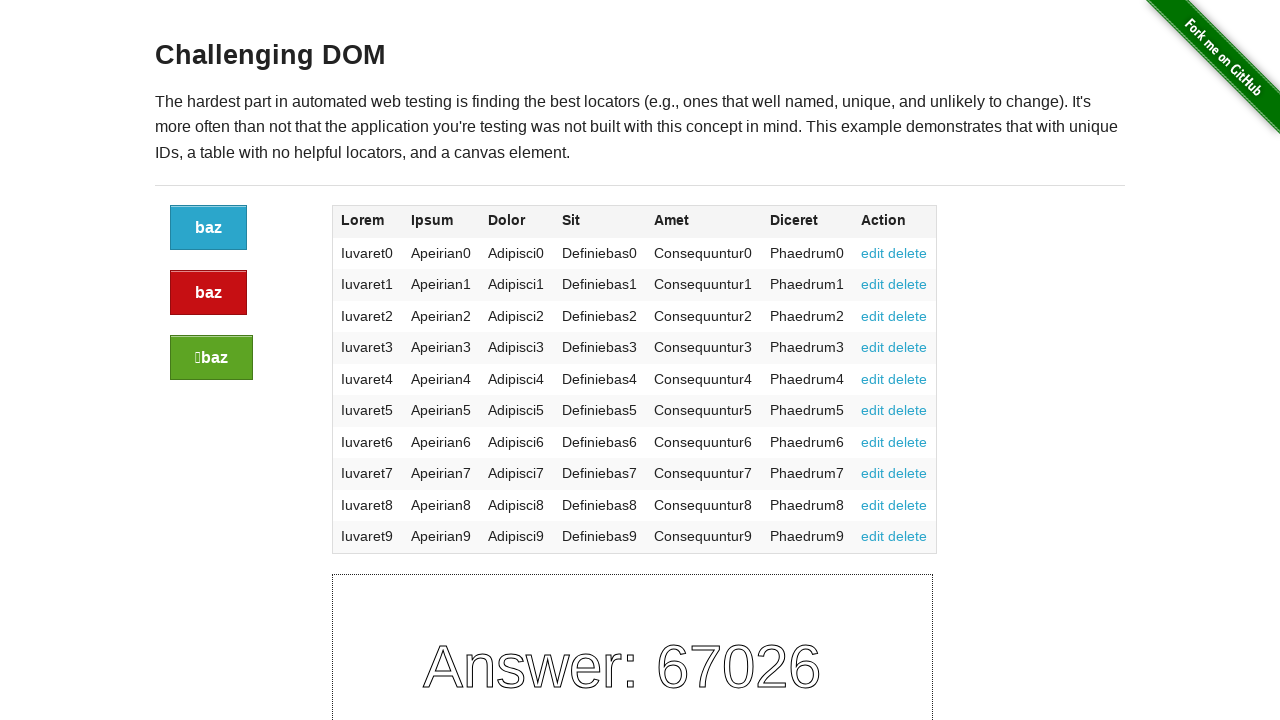

Located action links in row 2
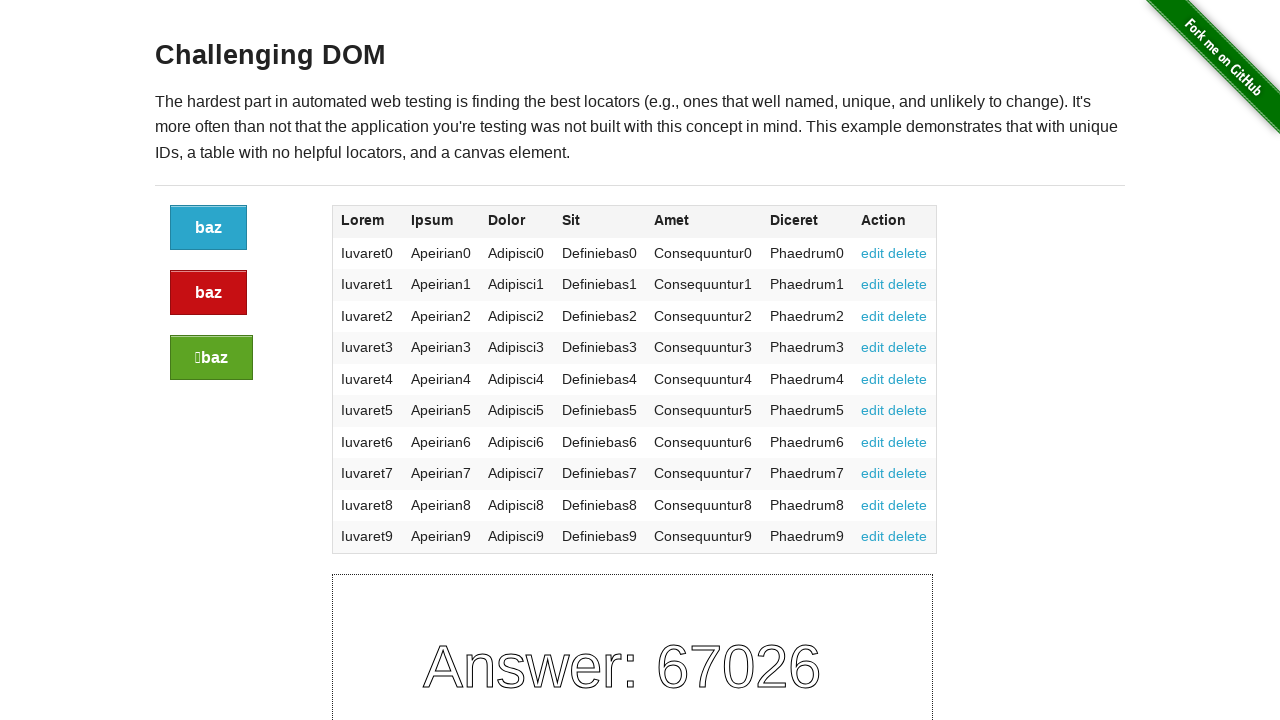

Verified row 2 has 'edit' action link
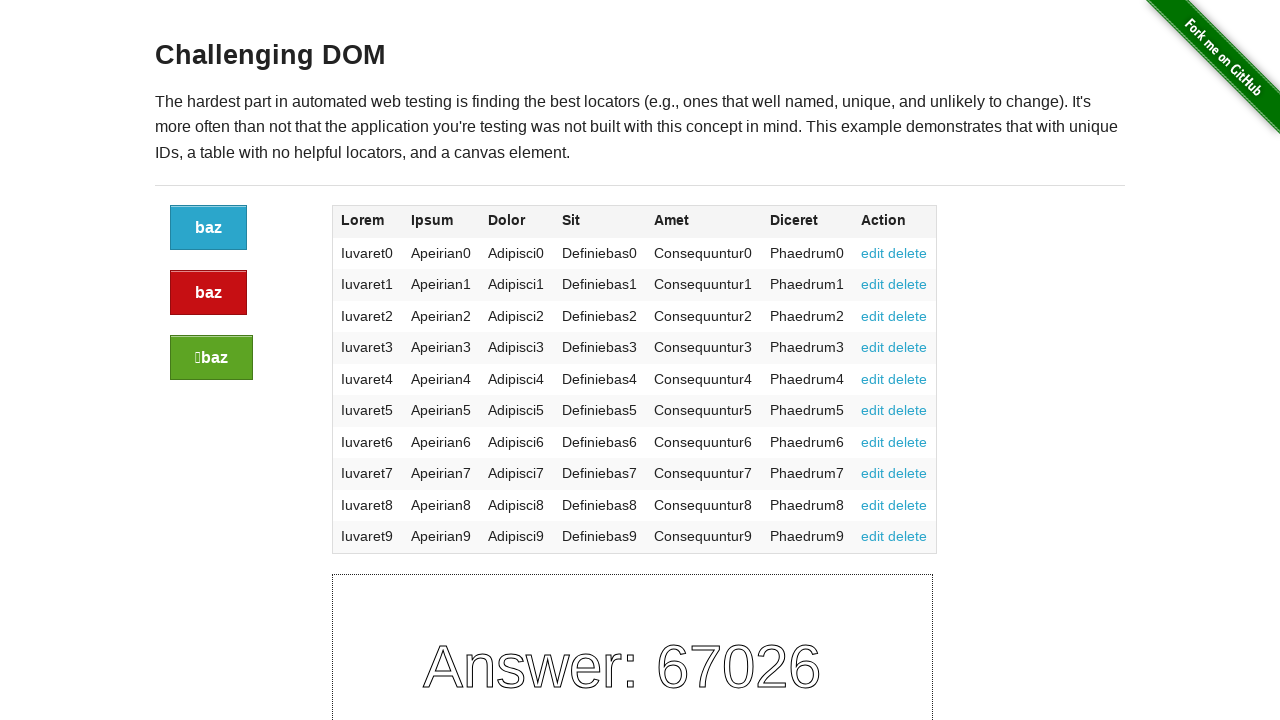

Verified row 2 has 'delete' action link
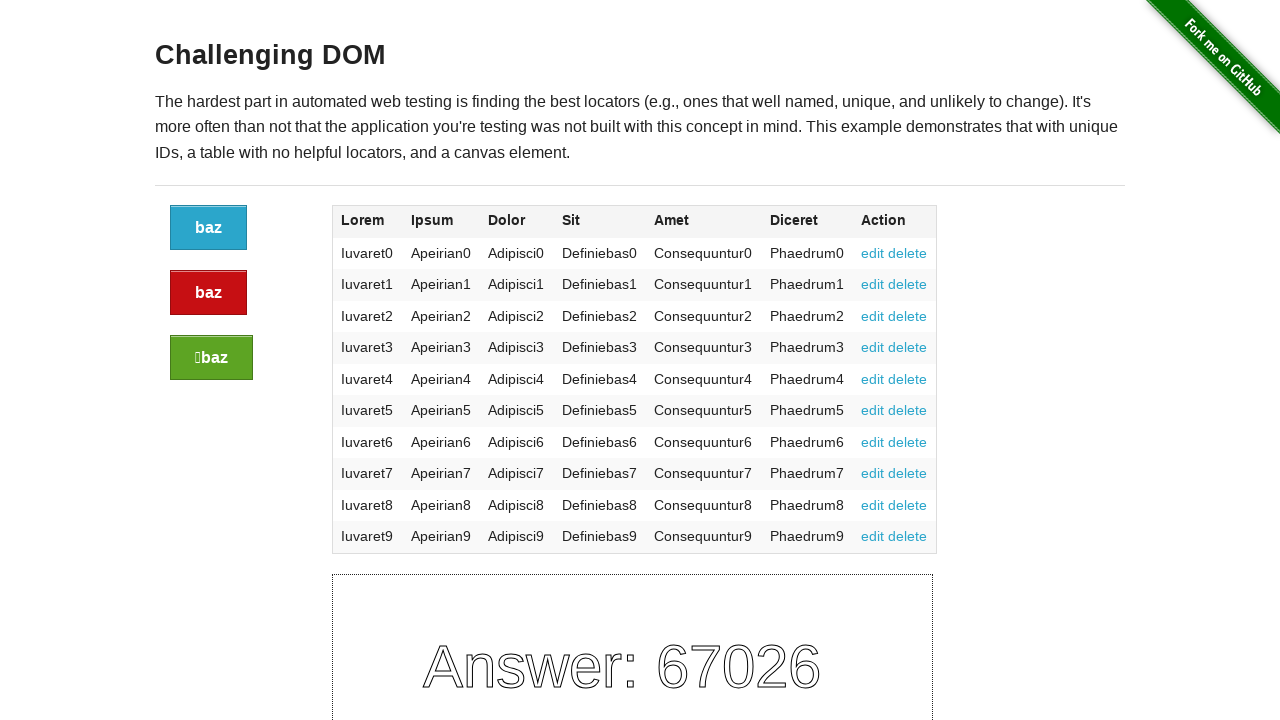

Located action links in row 3
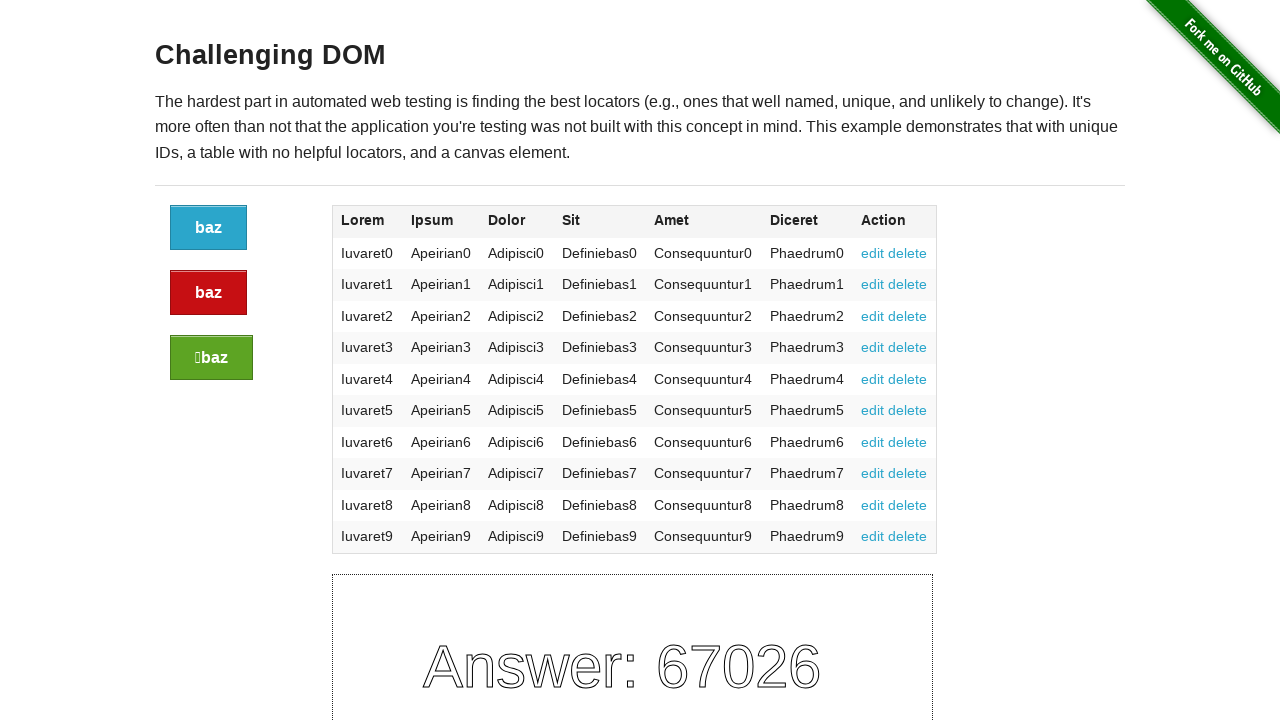

Verified row 3 has 'edit' action link
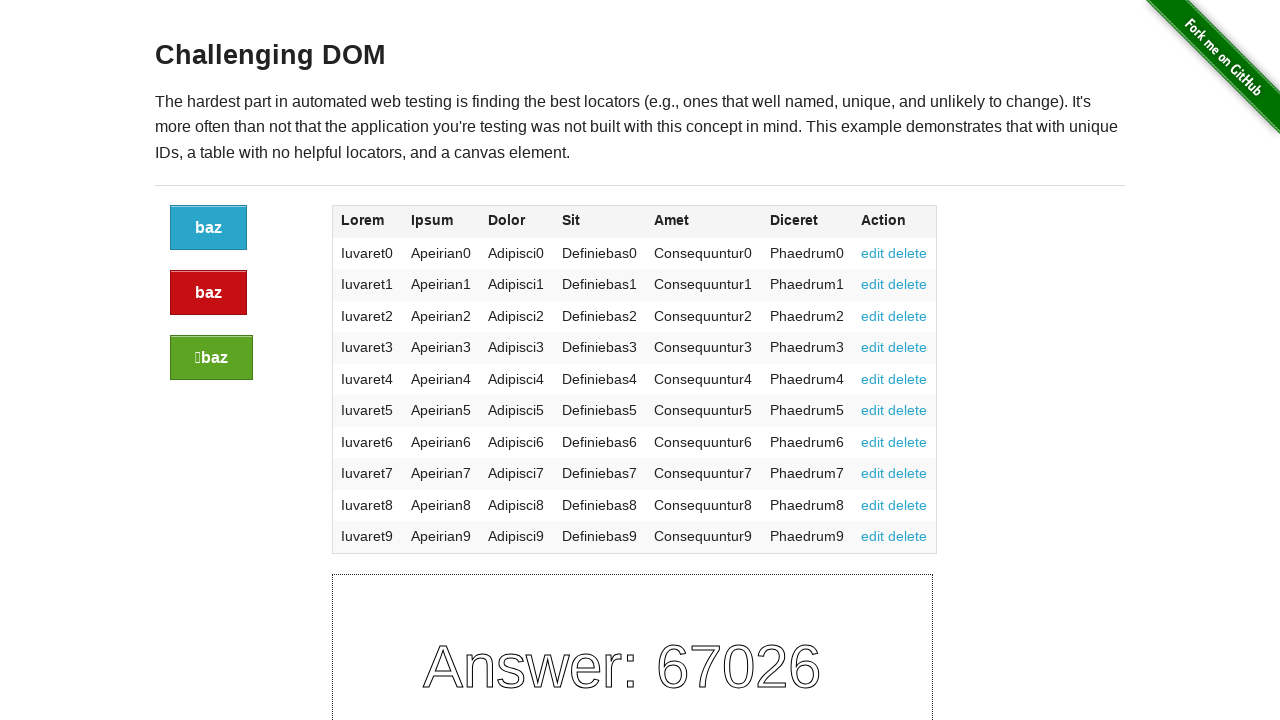

Verified row 3 has 'delete' action link
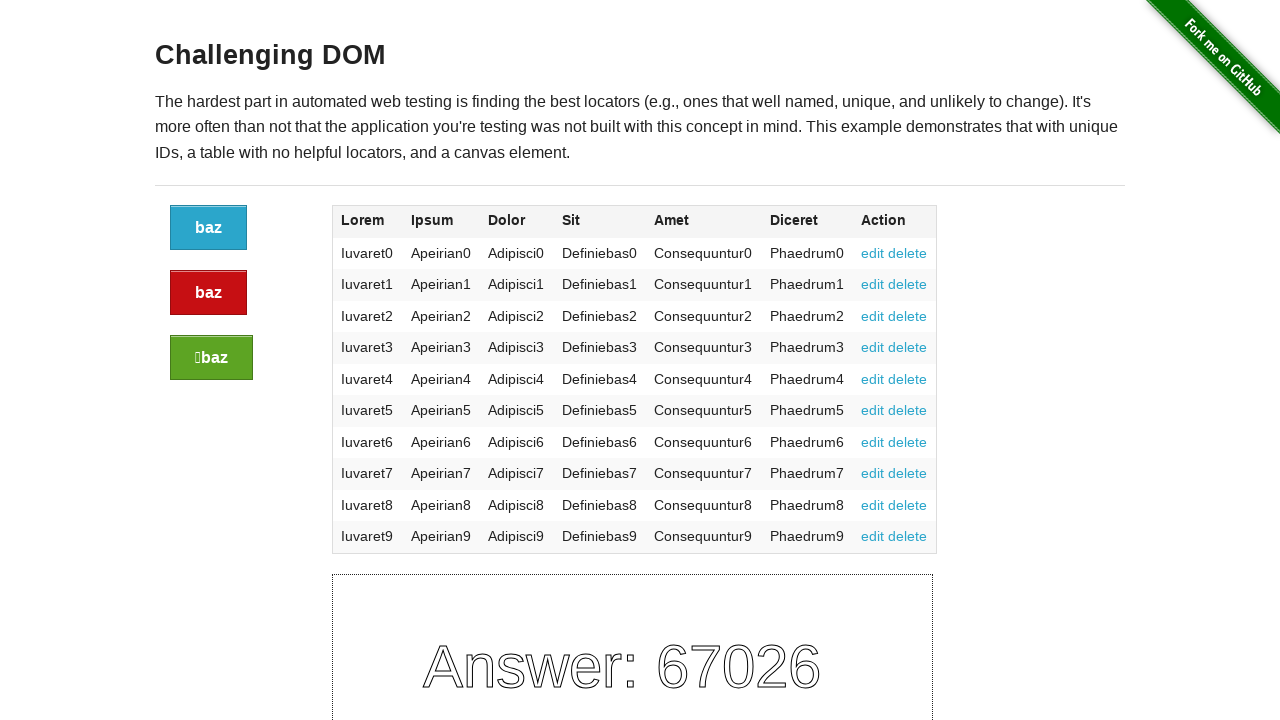

Located action links in row 4
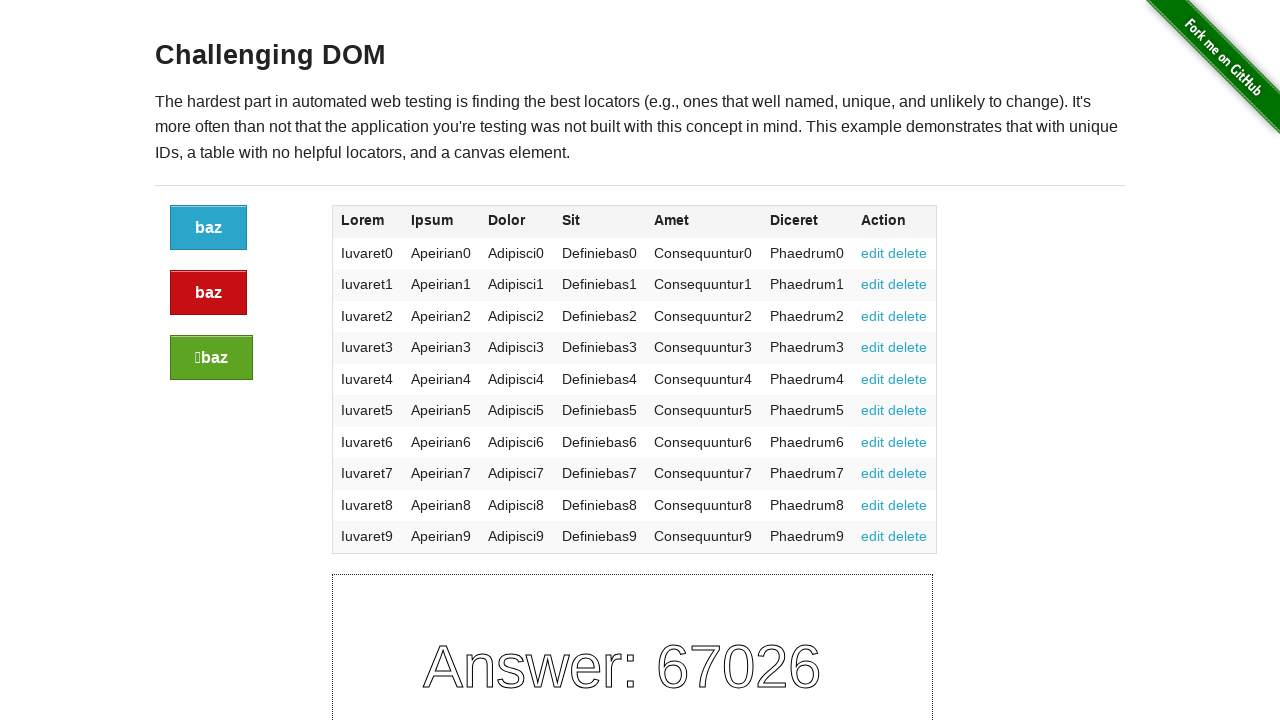

Verified row 4 has 'edit' action link
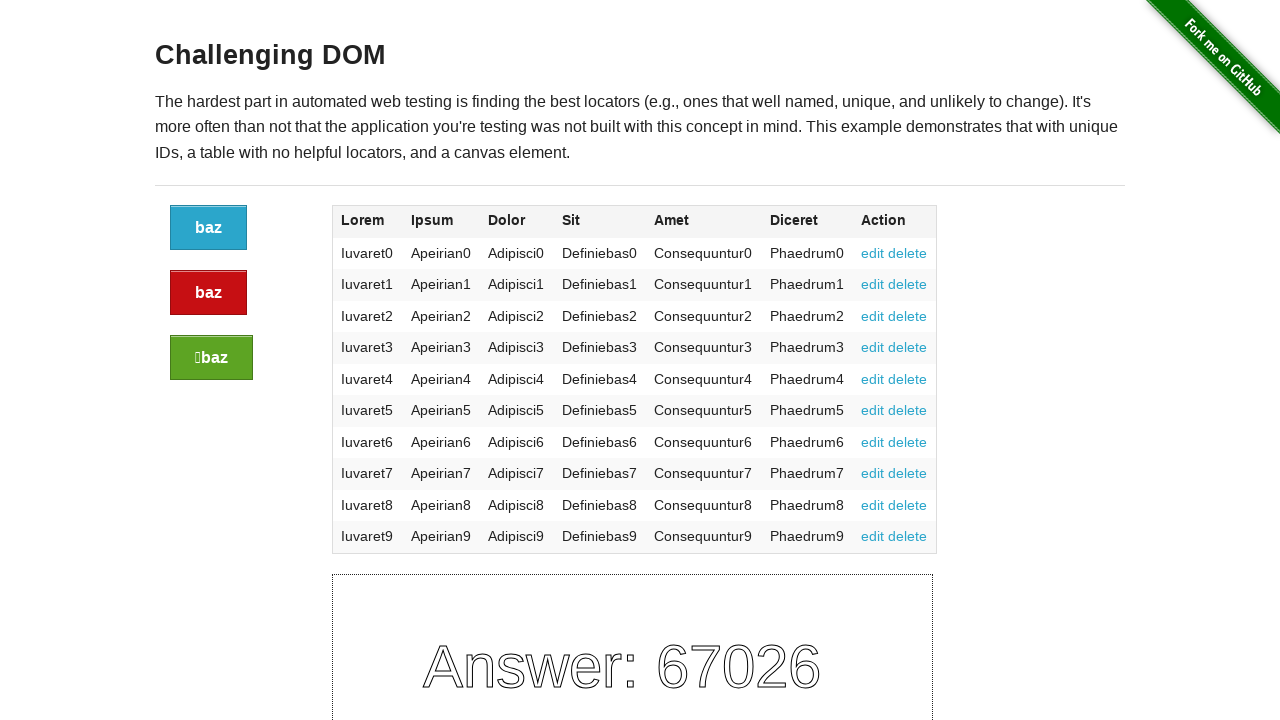

Verified row 4 has 'delete' action link
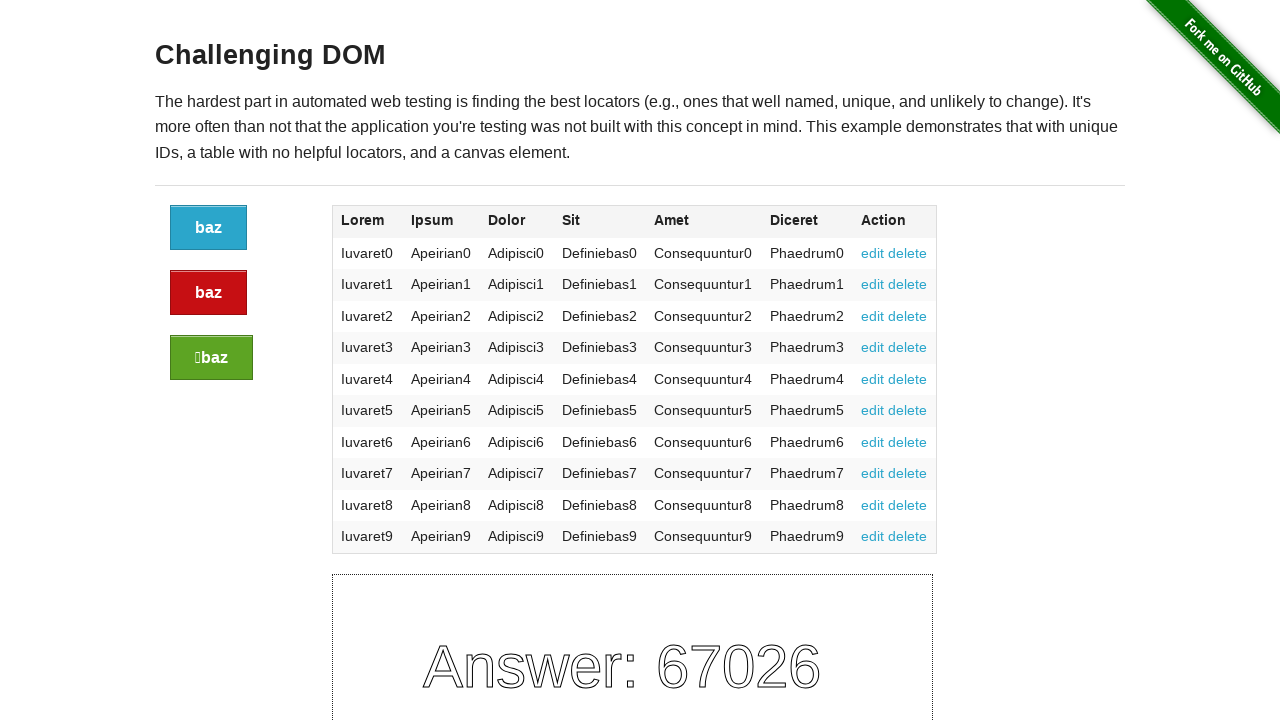

Located action links in row 5
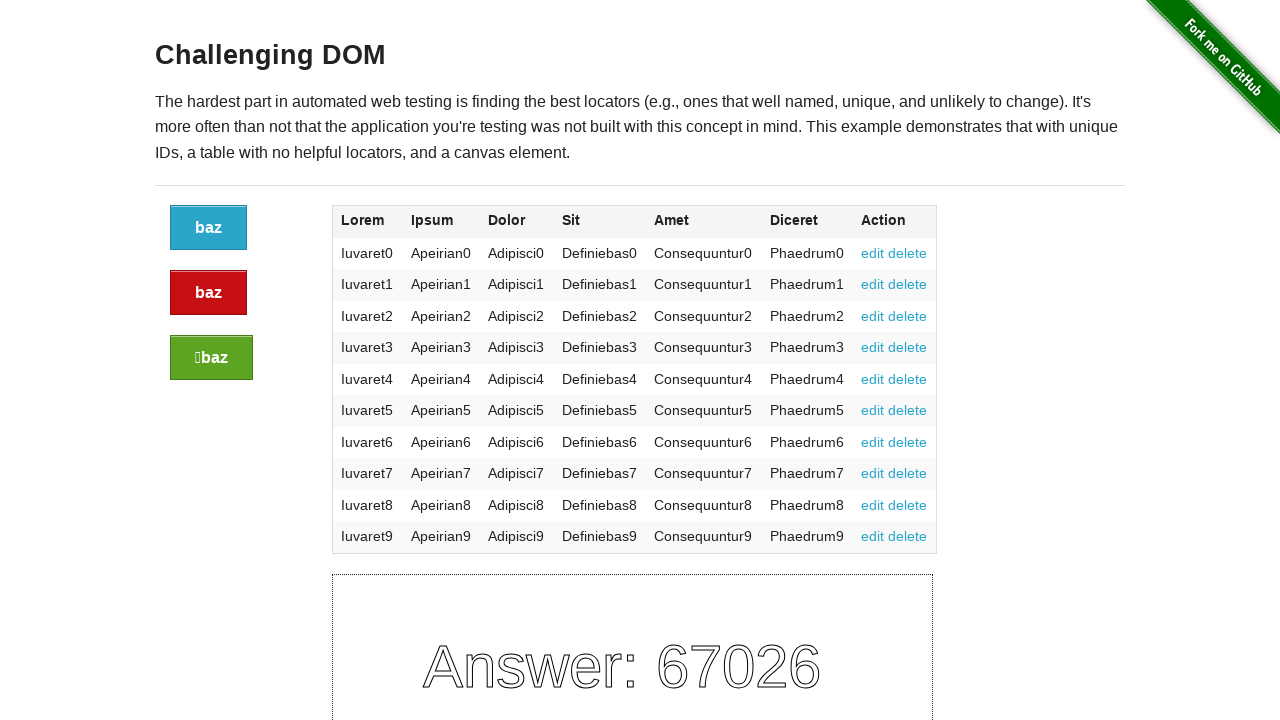

Verified row 5 has 'edit' action link
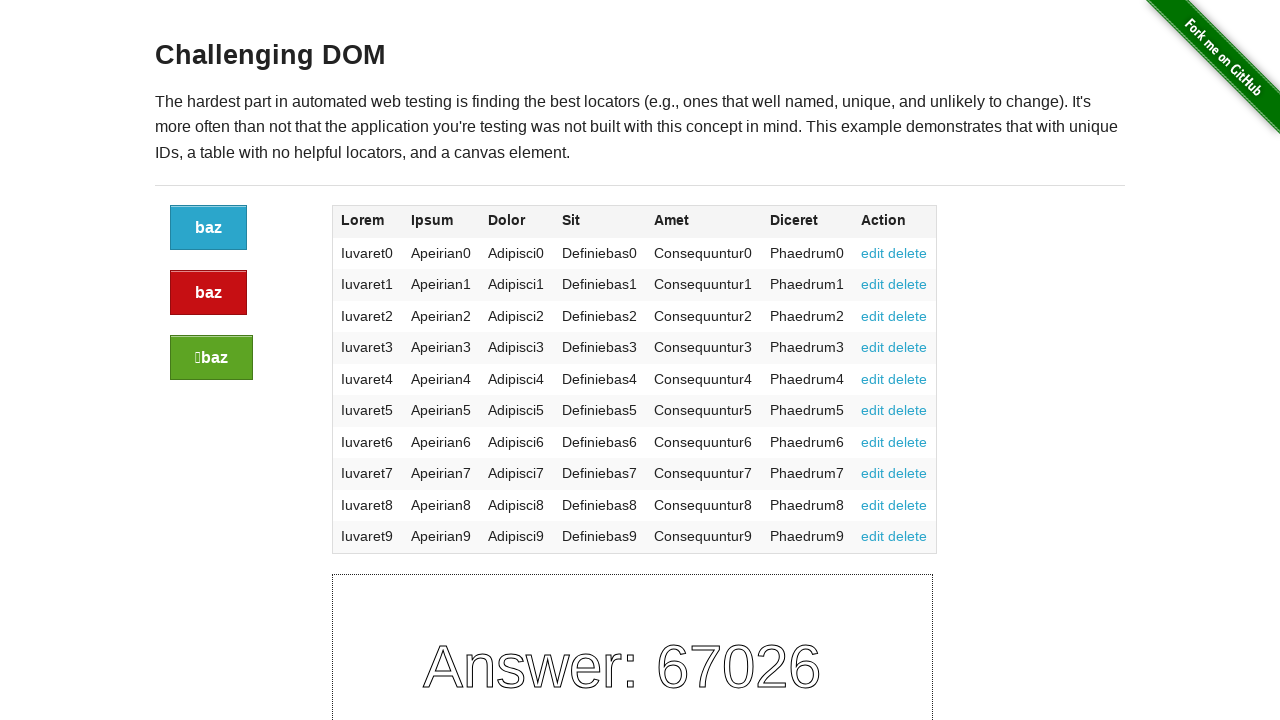

Verified row 5 has 'delete' action link
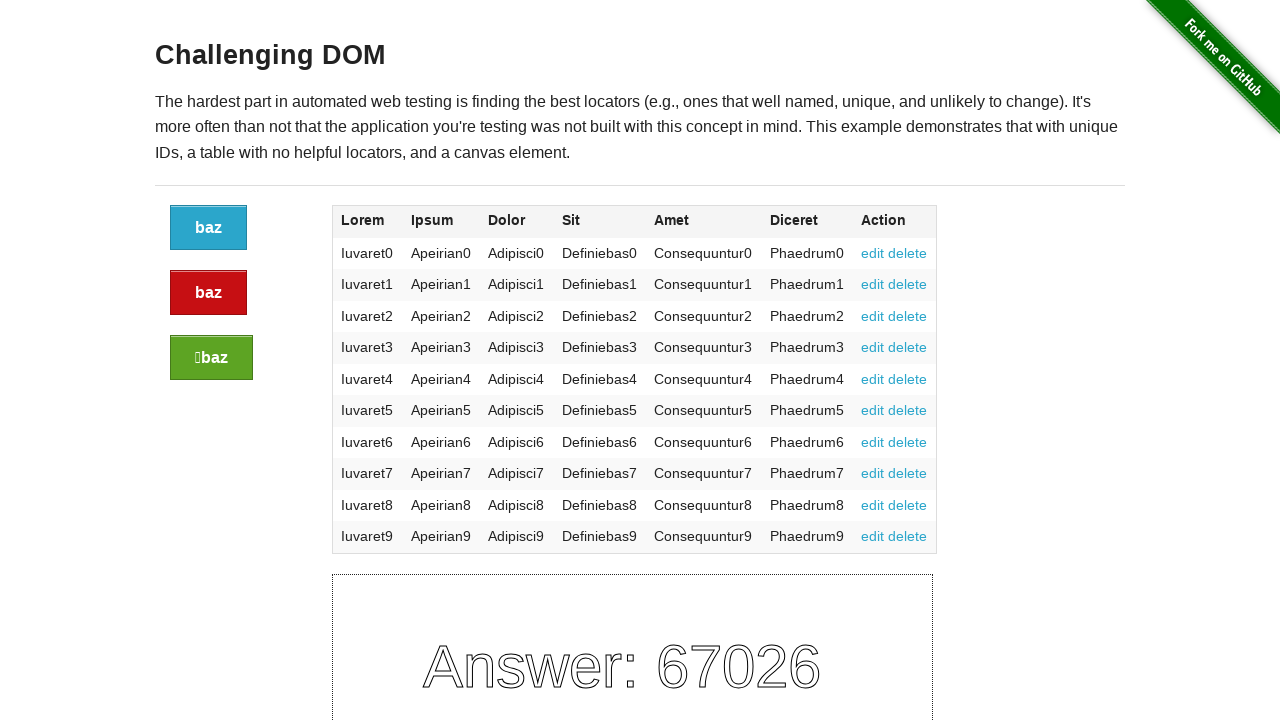

Located action links in row 6
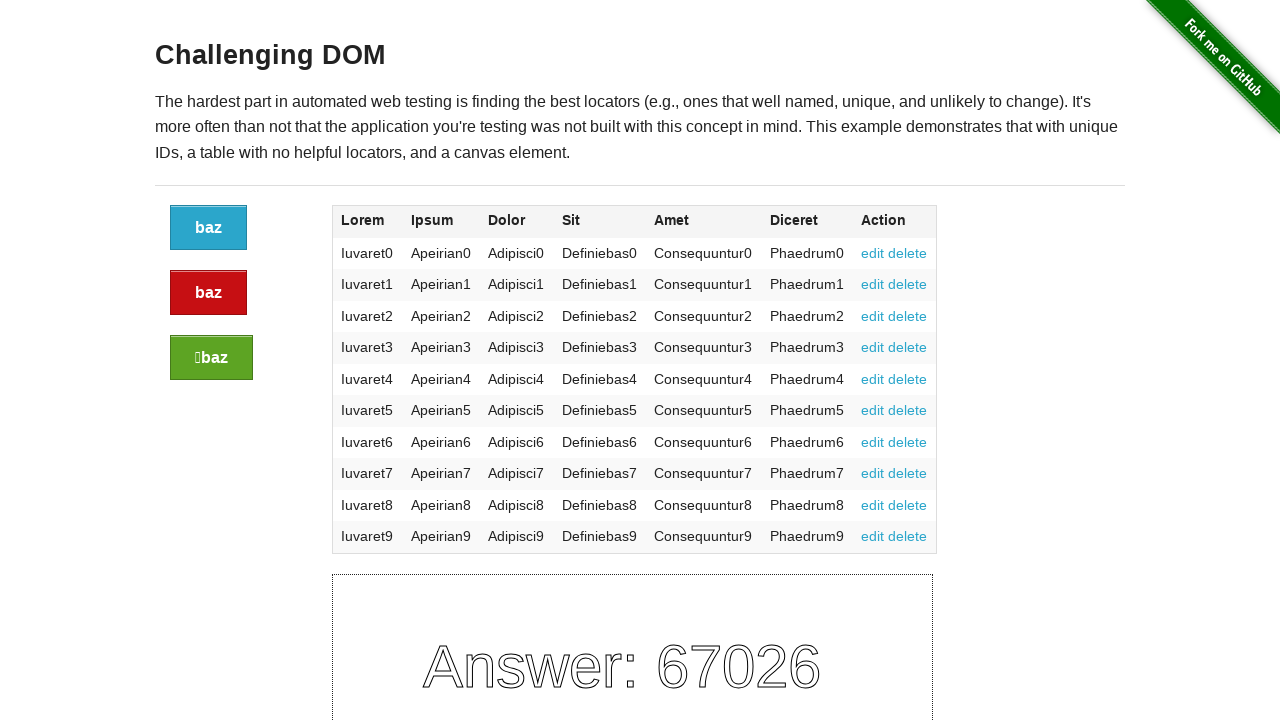

Verified row 6 has 'edit' action link
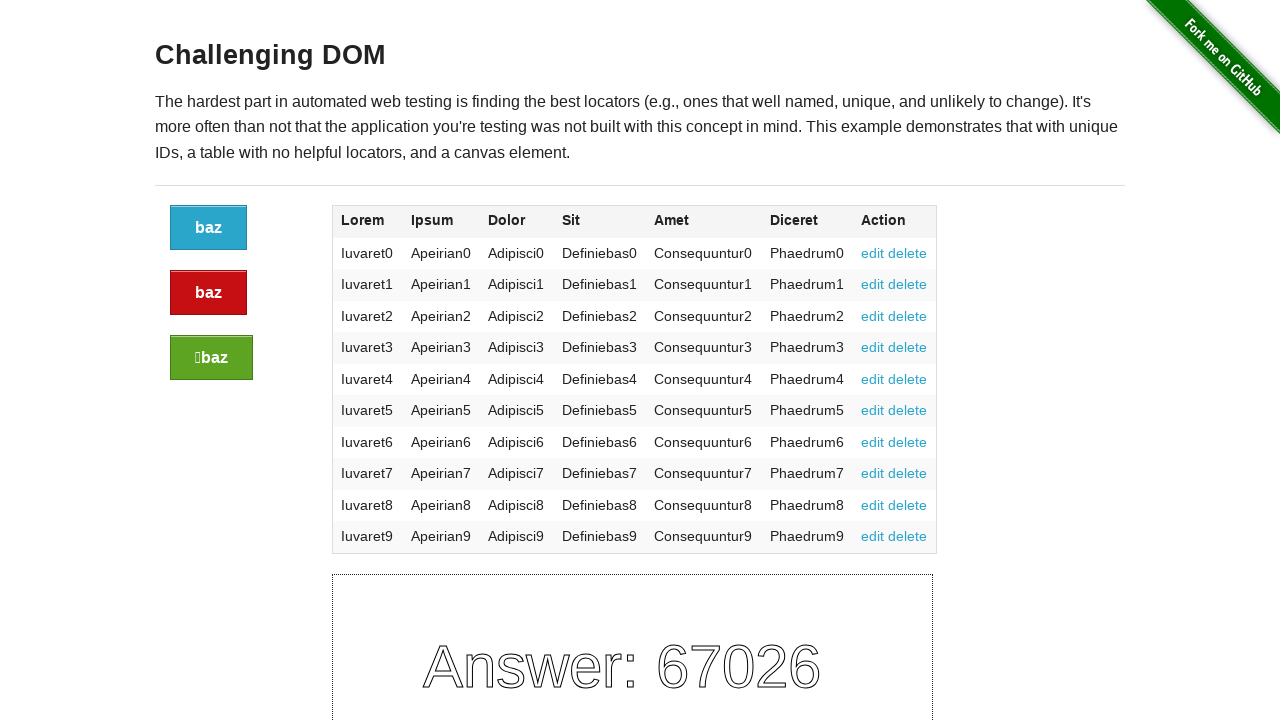

Verified row 6 has 'delete' action link
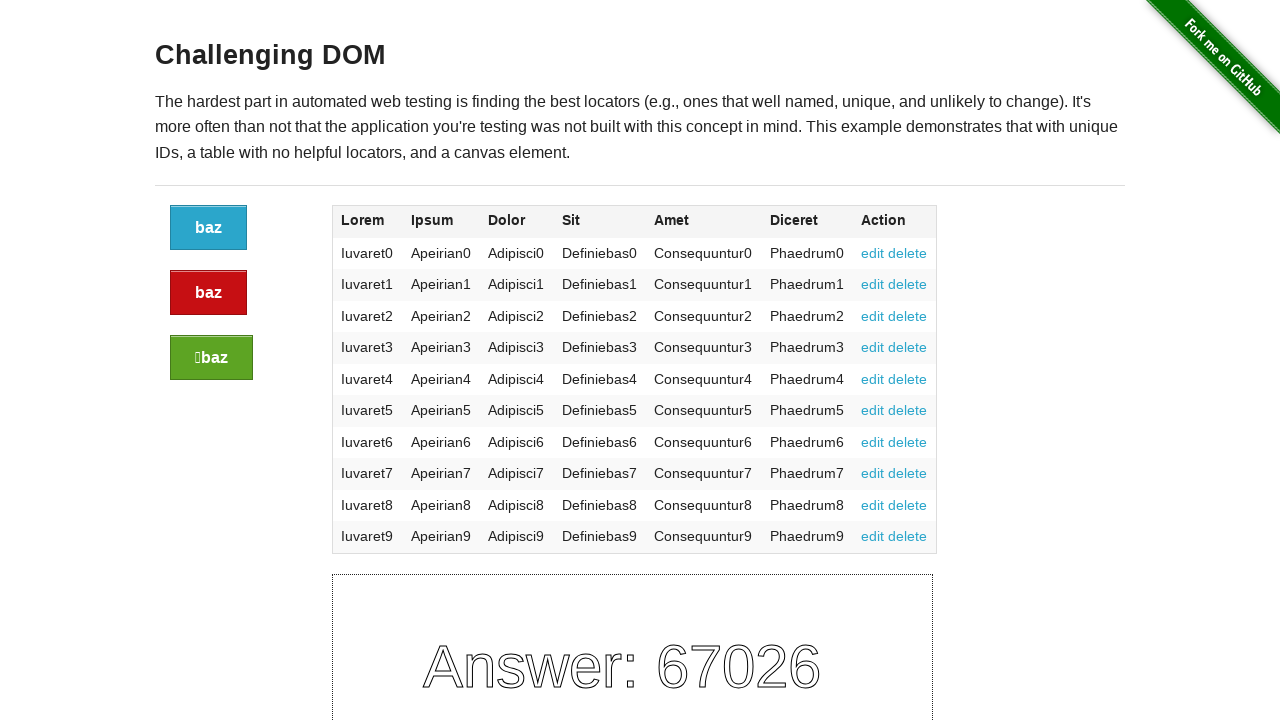

Located action links in row 7
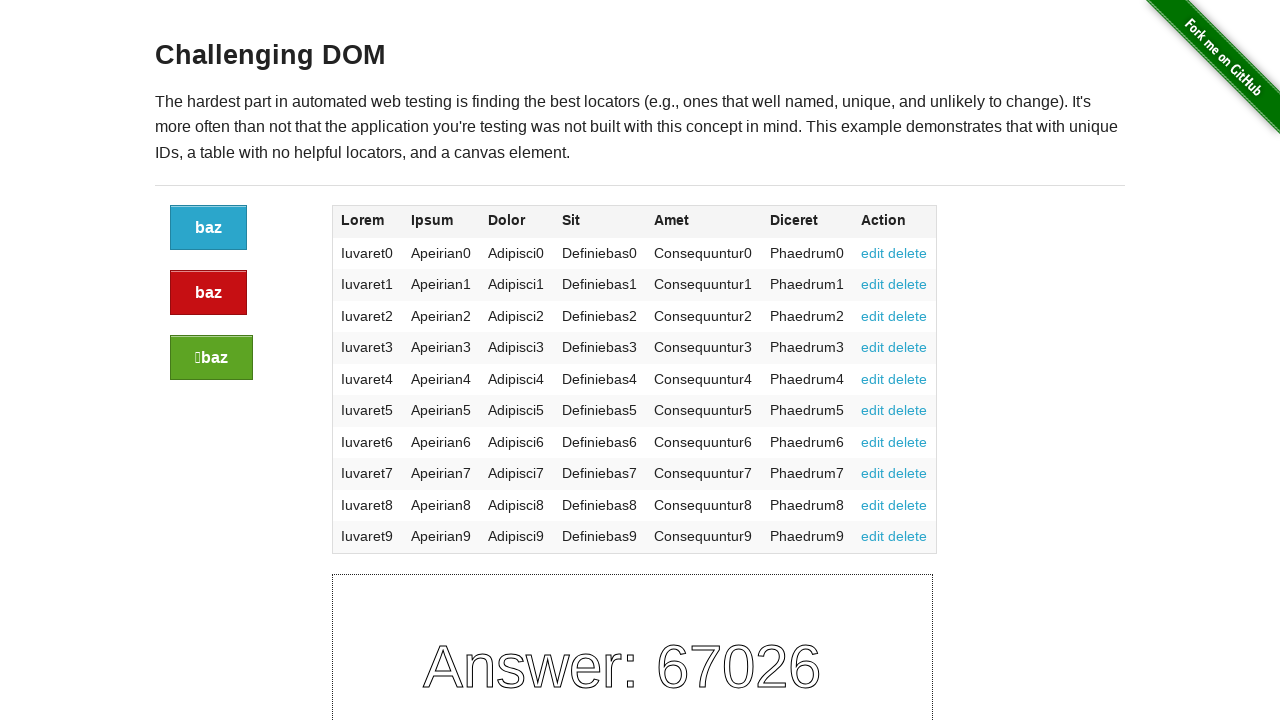

Verified row 7 has 'edit' action link
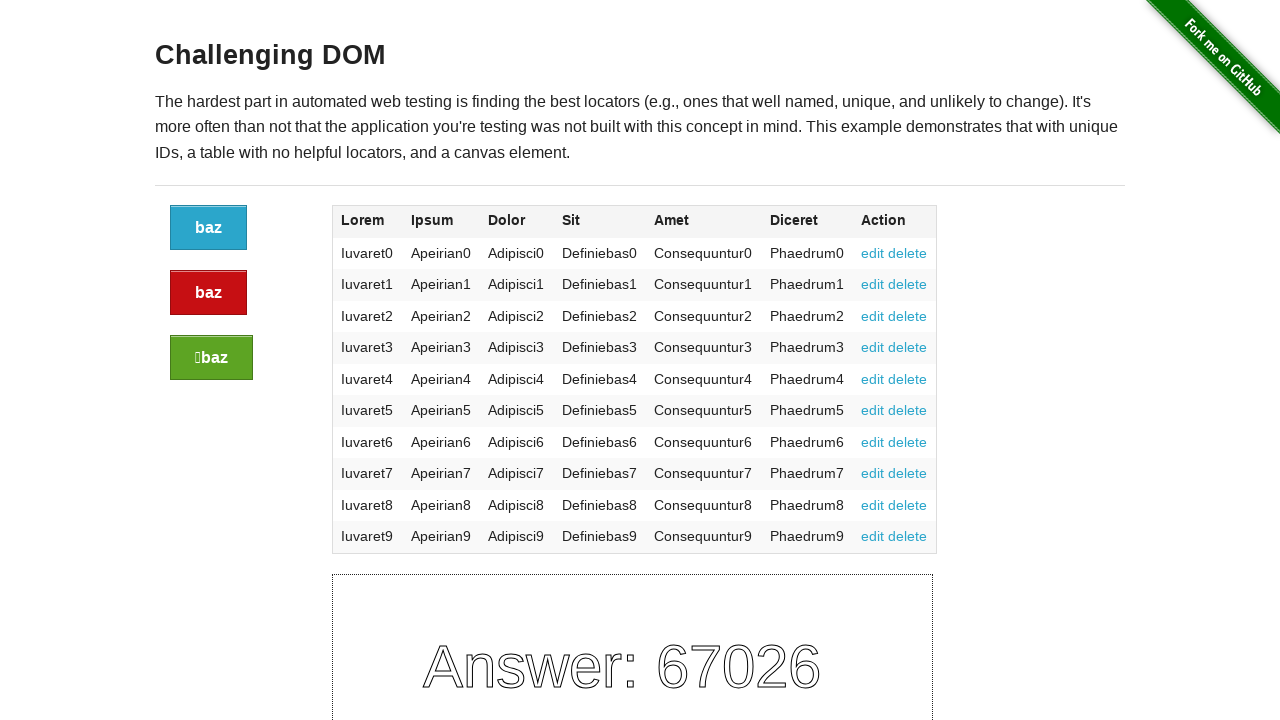

Verified row 7 has 'delete' action link
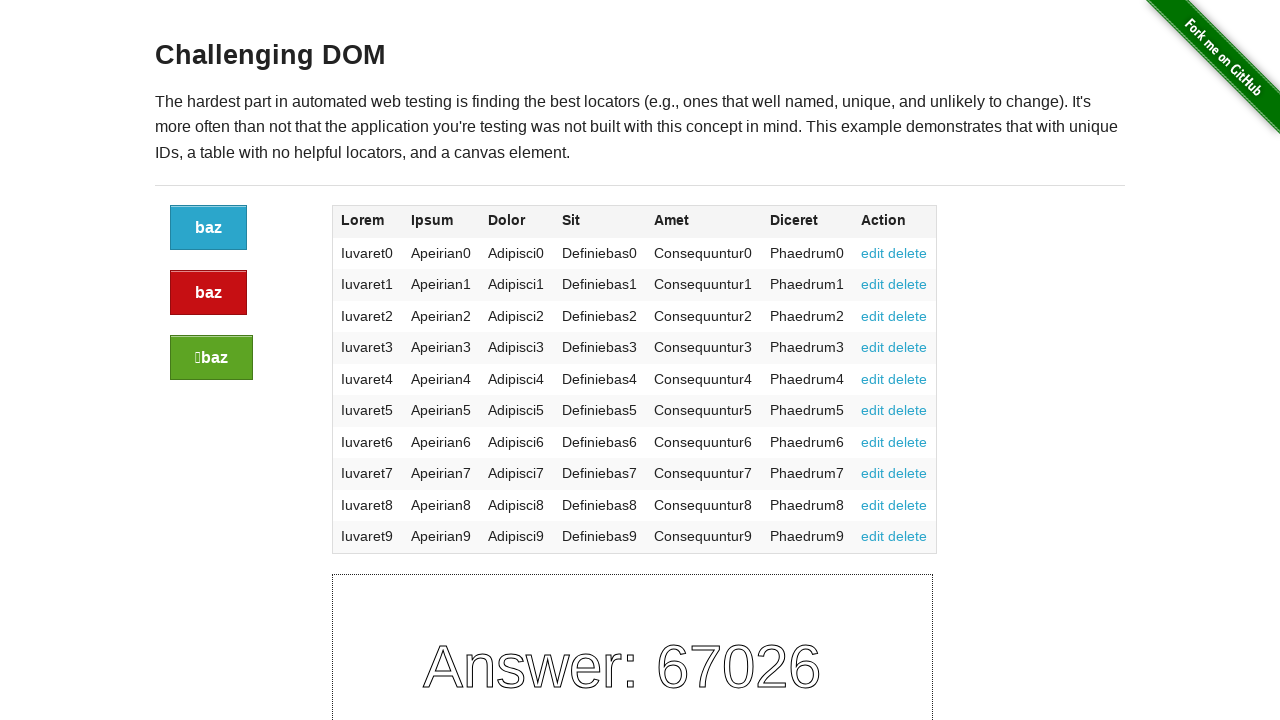

Located action links in row 8
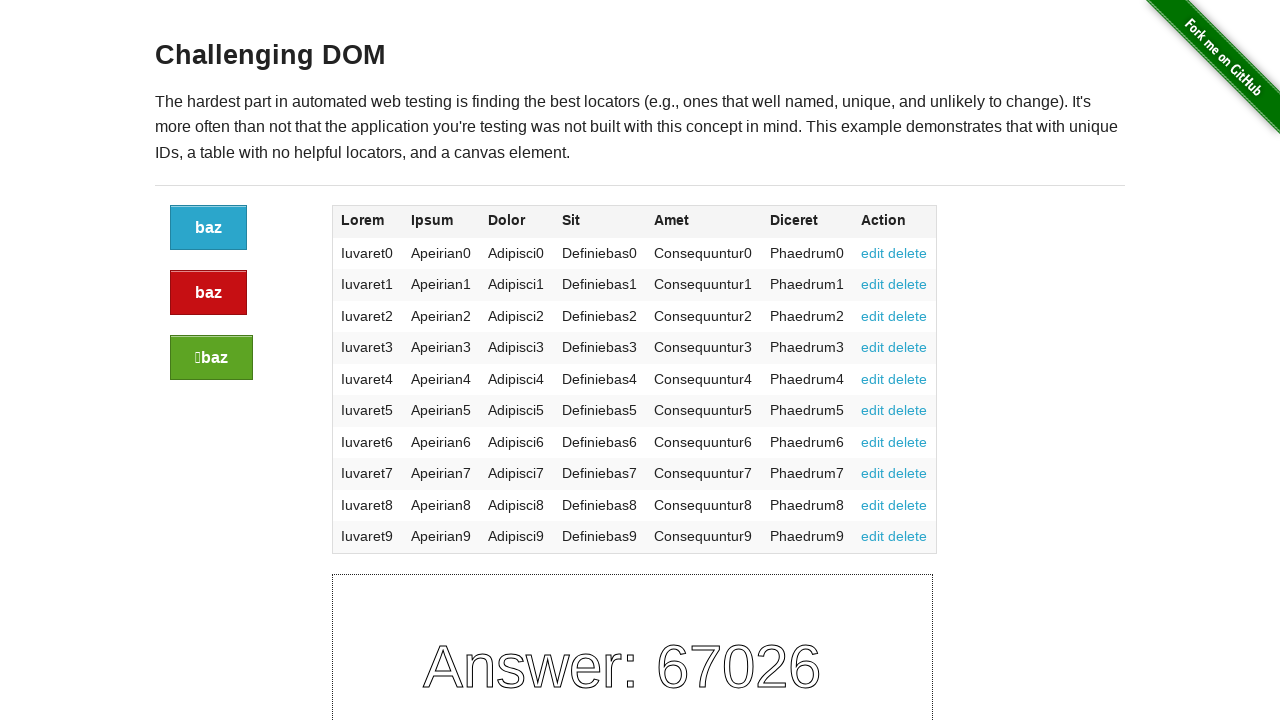

Verified row 8 has 'edit' action link
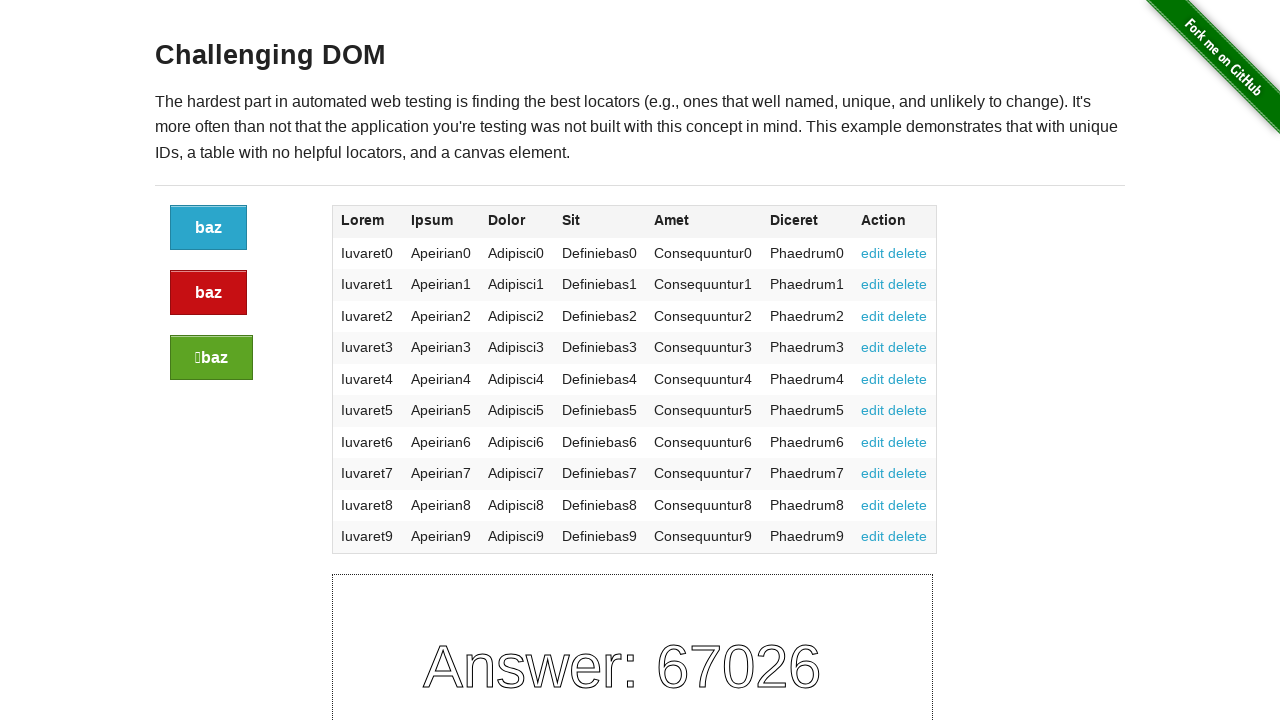

Verified row 8 has 'delete' action link
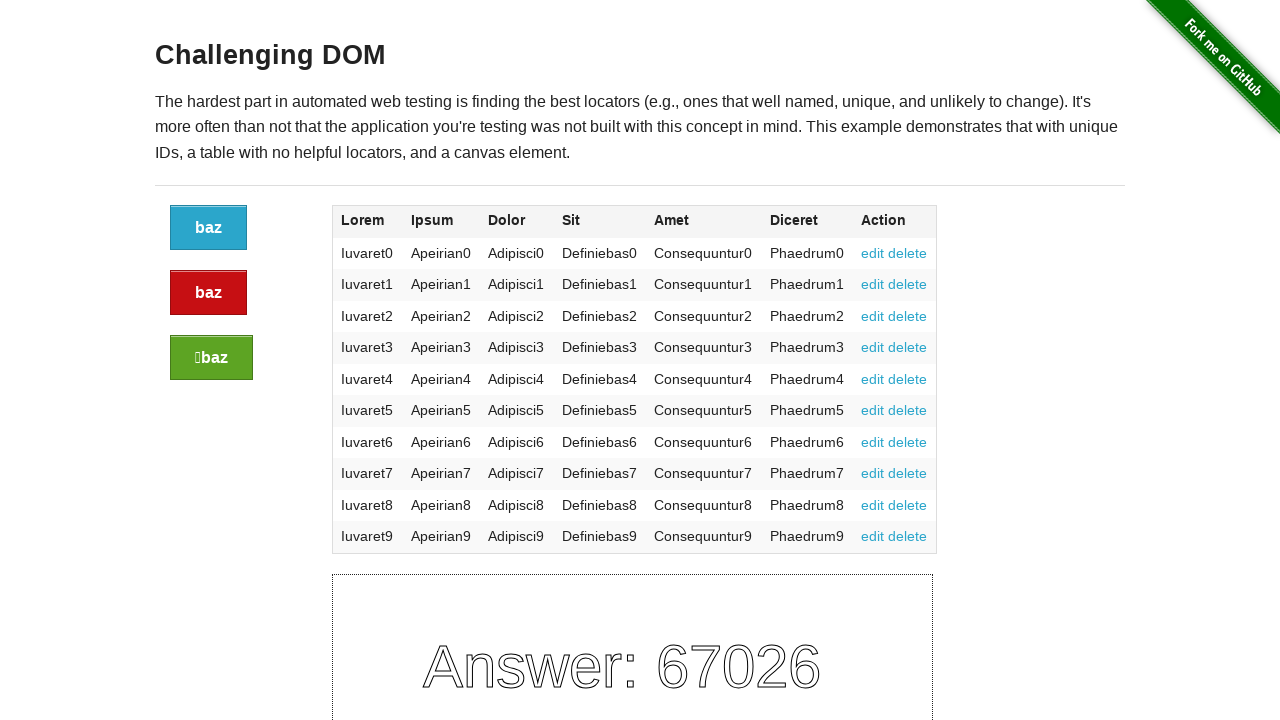

Located action links in row 9
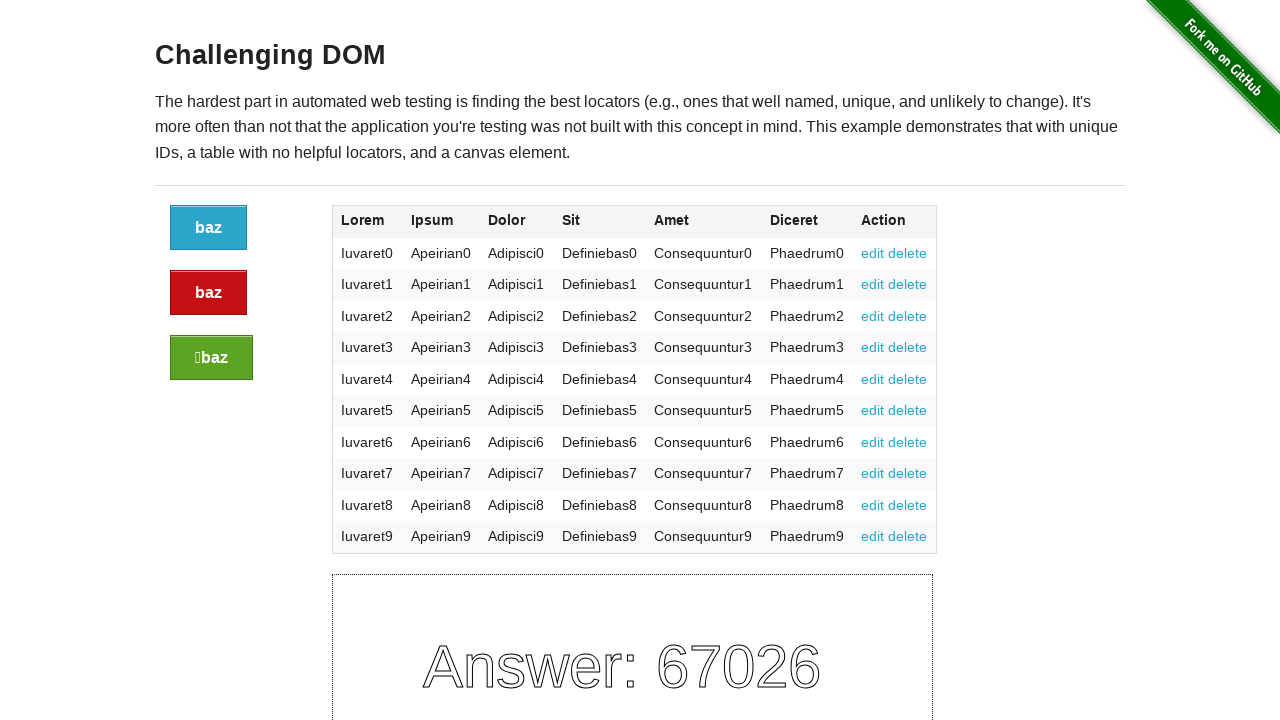

Verified row 9 has 'edit' action link
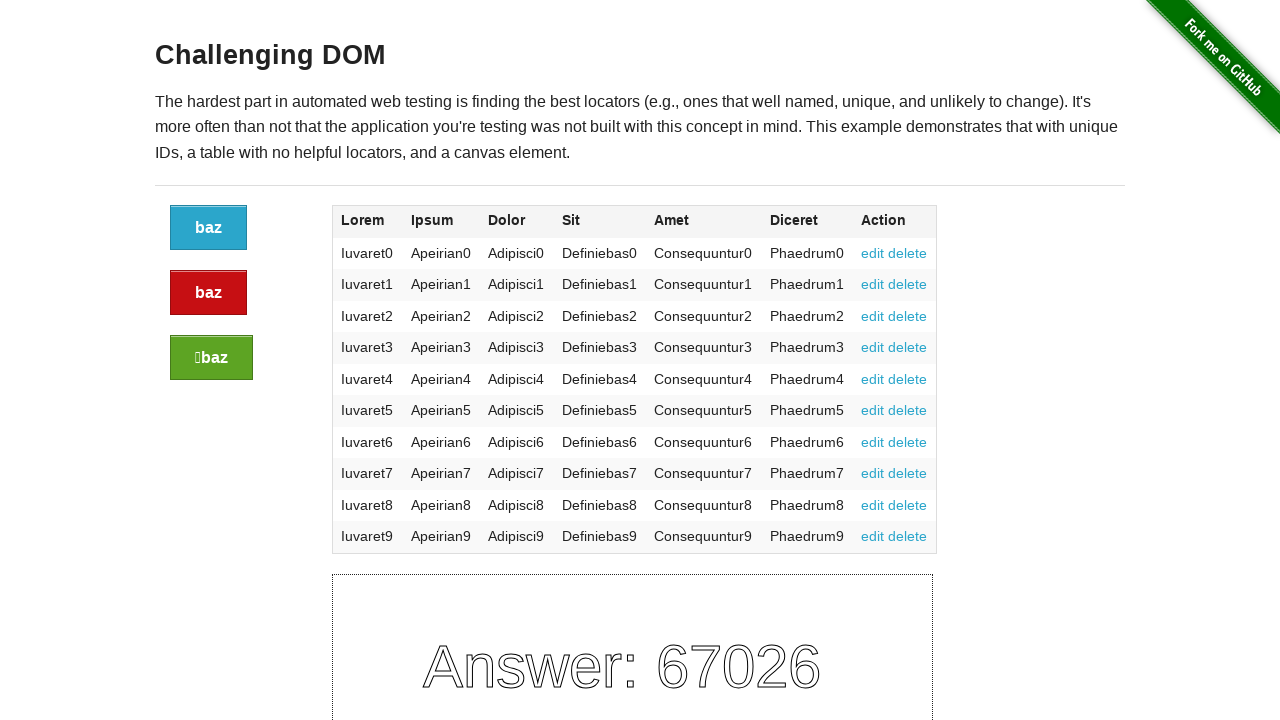

Verified row 9 has 'delete' action link
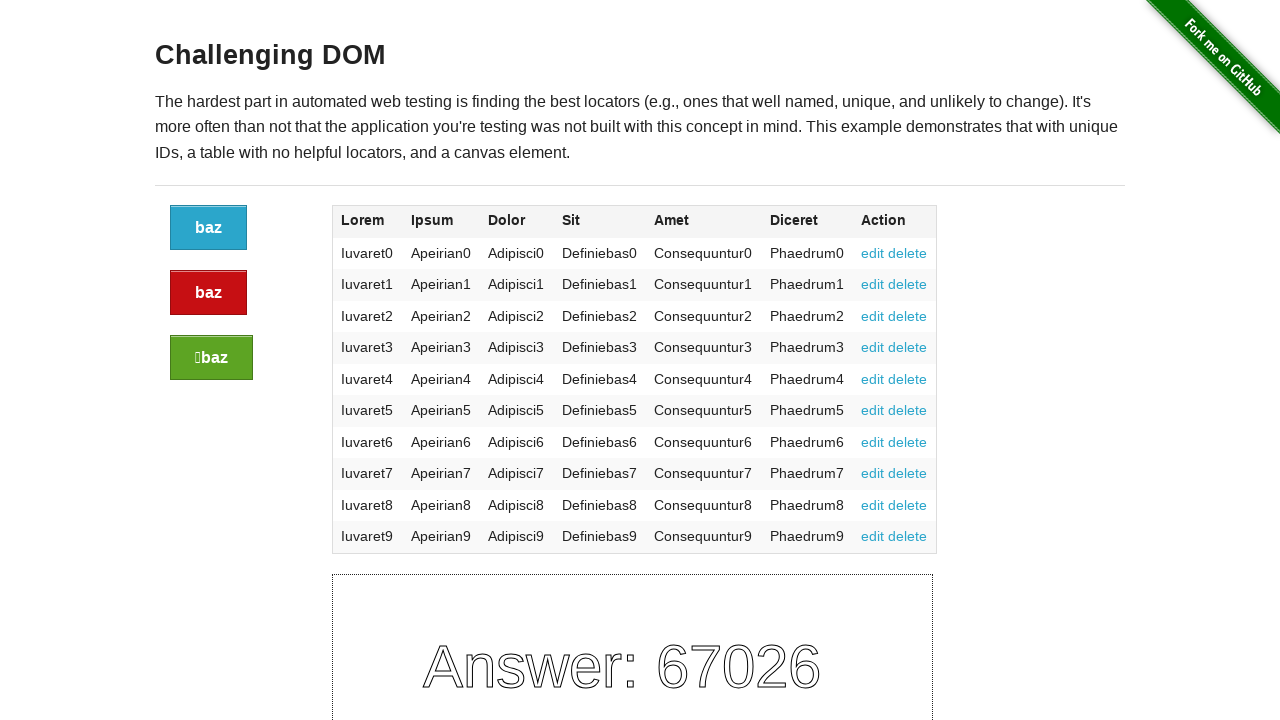

Located action links in row 10
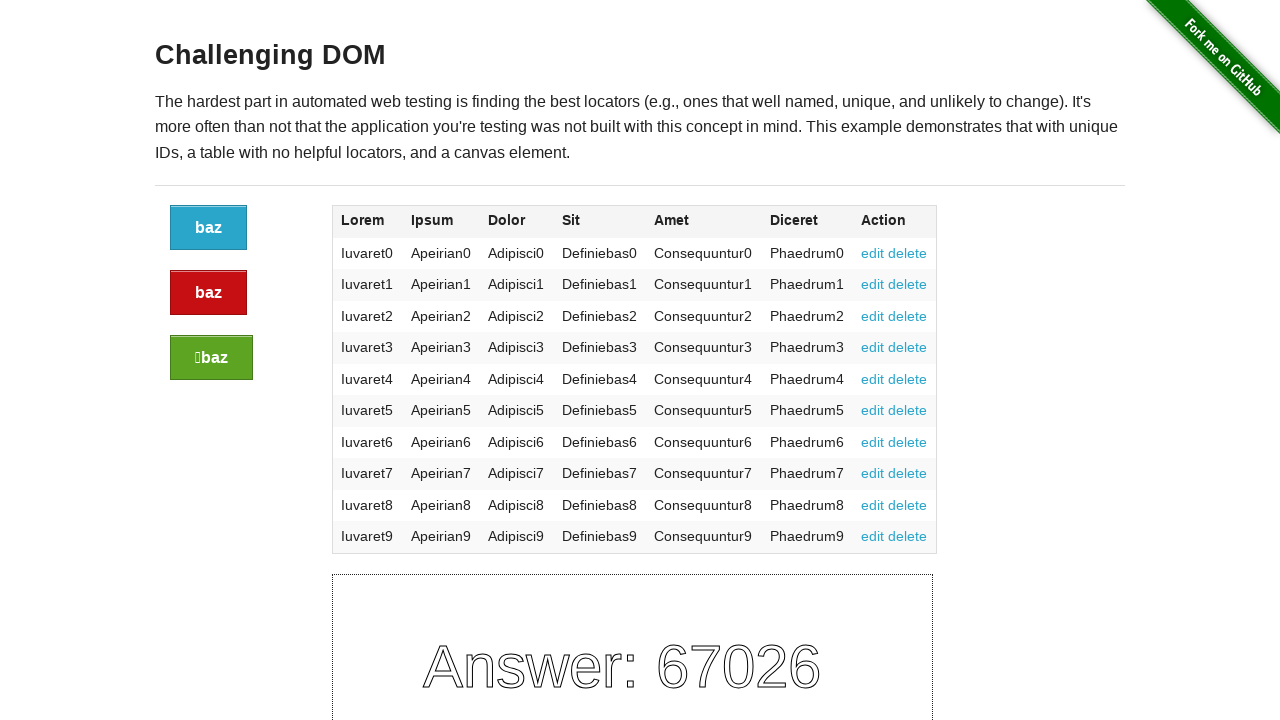

Verified row 10 has 'edit' action link
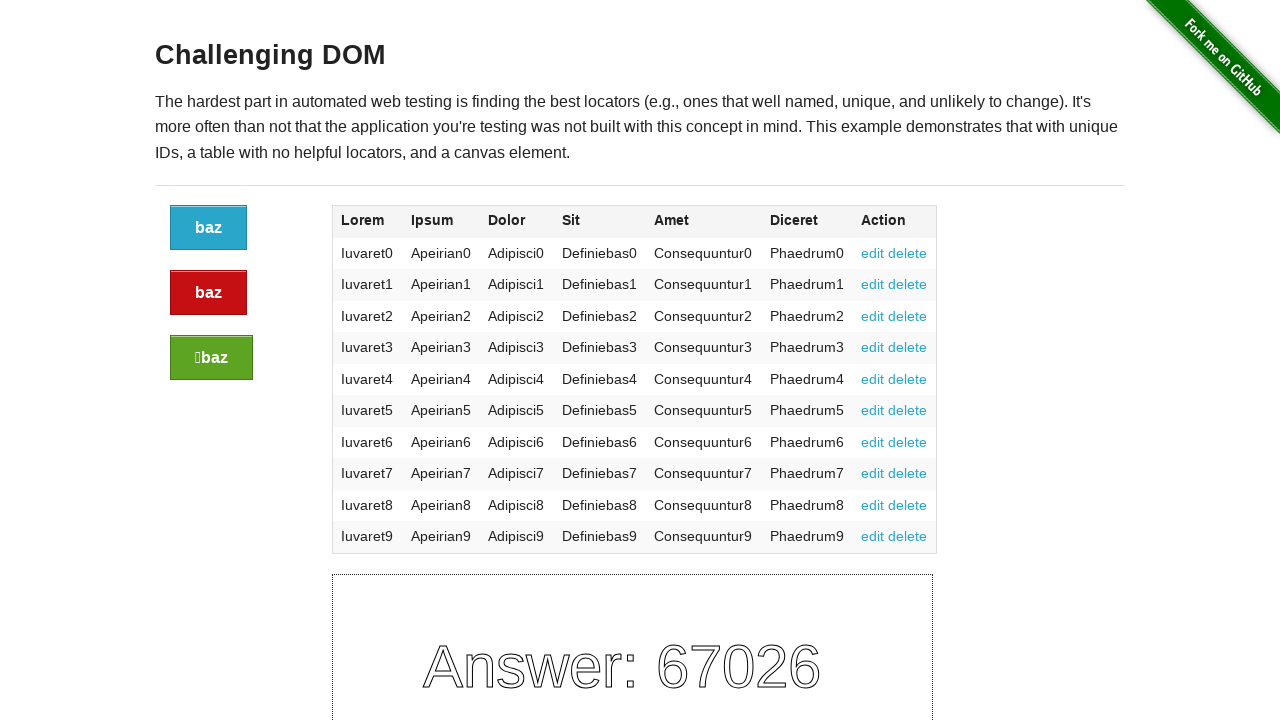

Verified row 10 has 'delete' action link
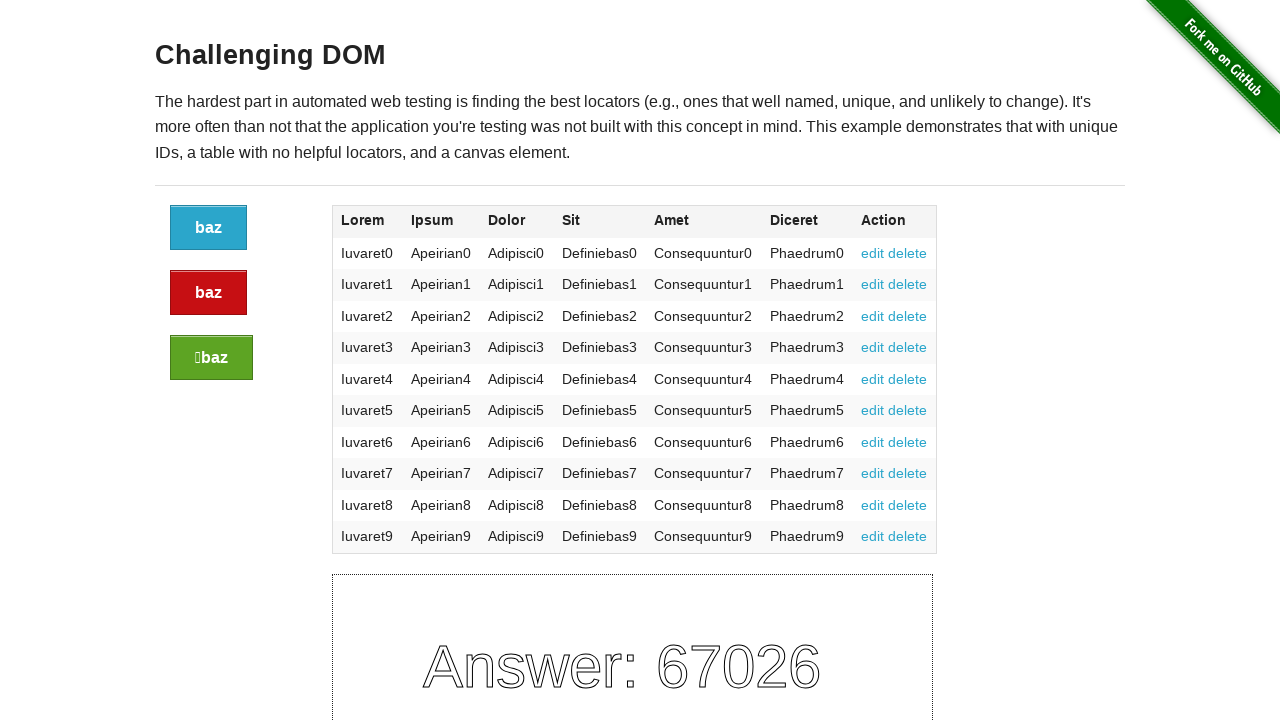

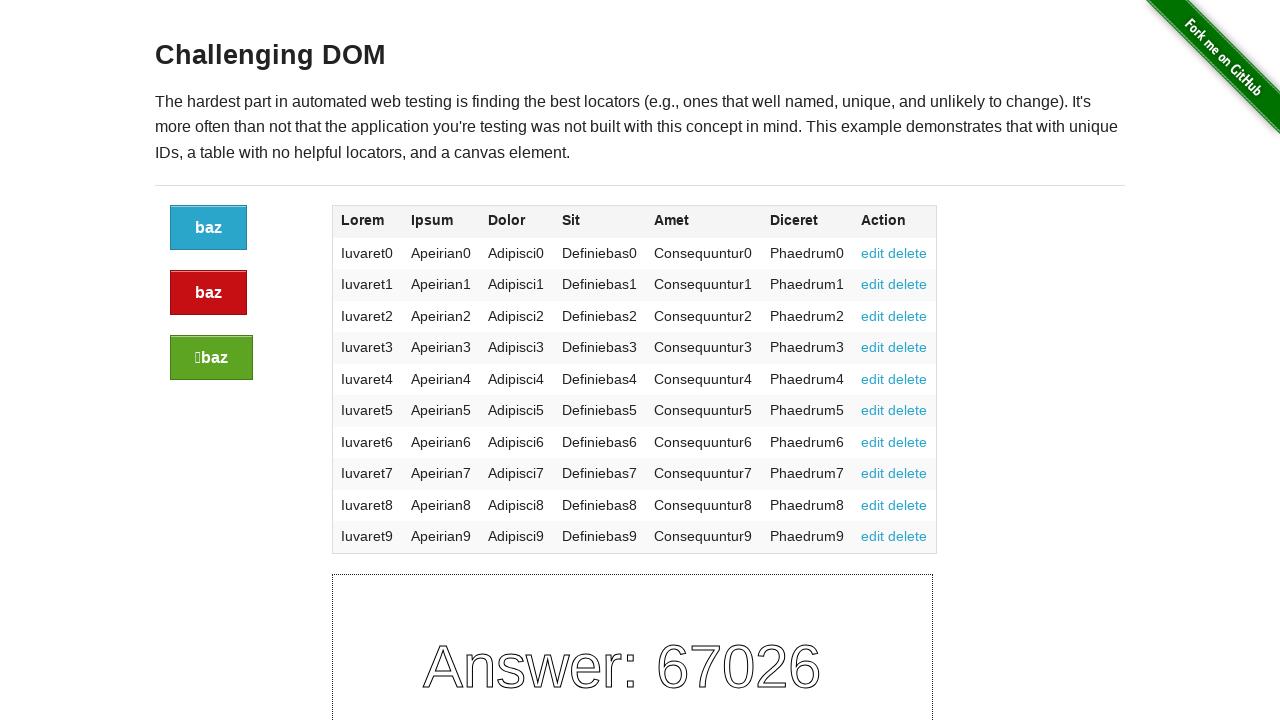